Tests the search functionality by searching for a valid term and verifying that search results are displayed with at least one result section

Starting URL: https://playwright.dev

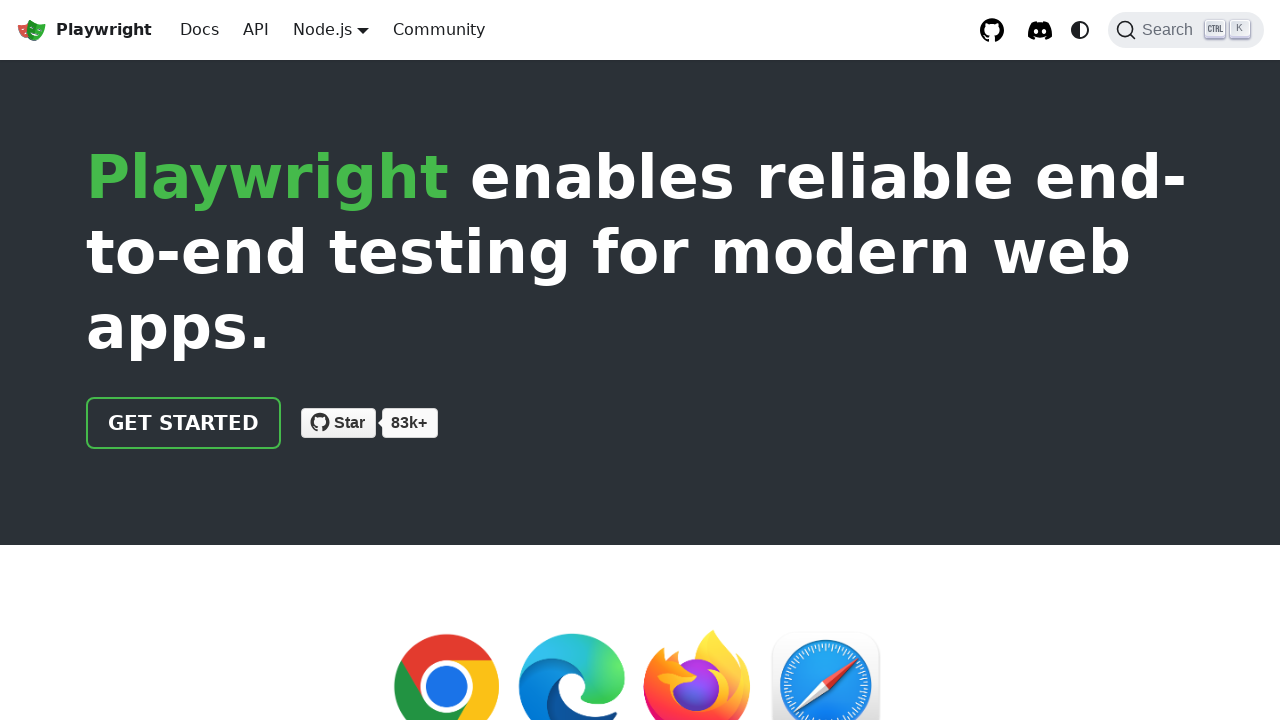

Clicked Search button to open search dialog at (1186, 30) on internal:role=button[name="Search"i]
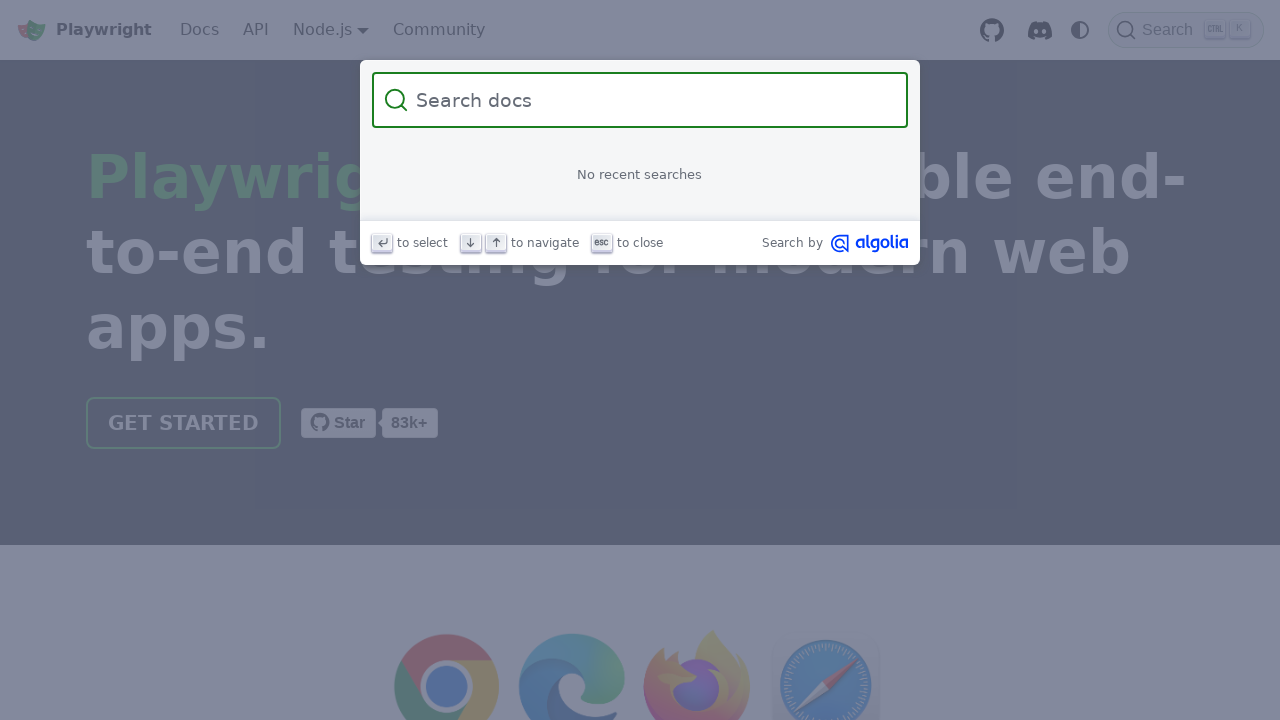

Clicked on search input field at (652, 100) on internal:attr=[placeholder="Search docs"i]
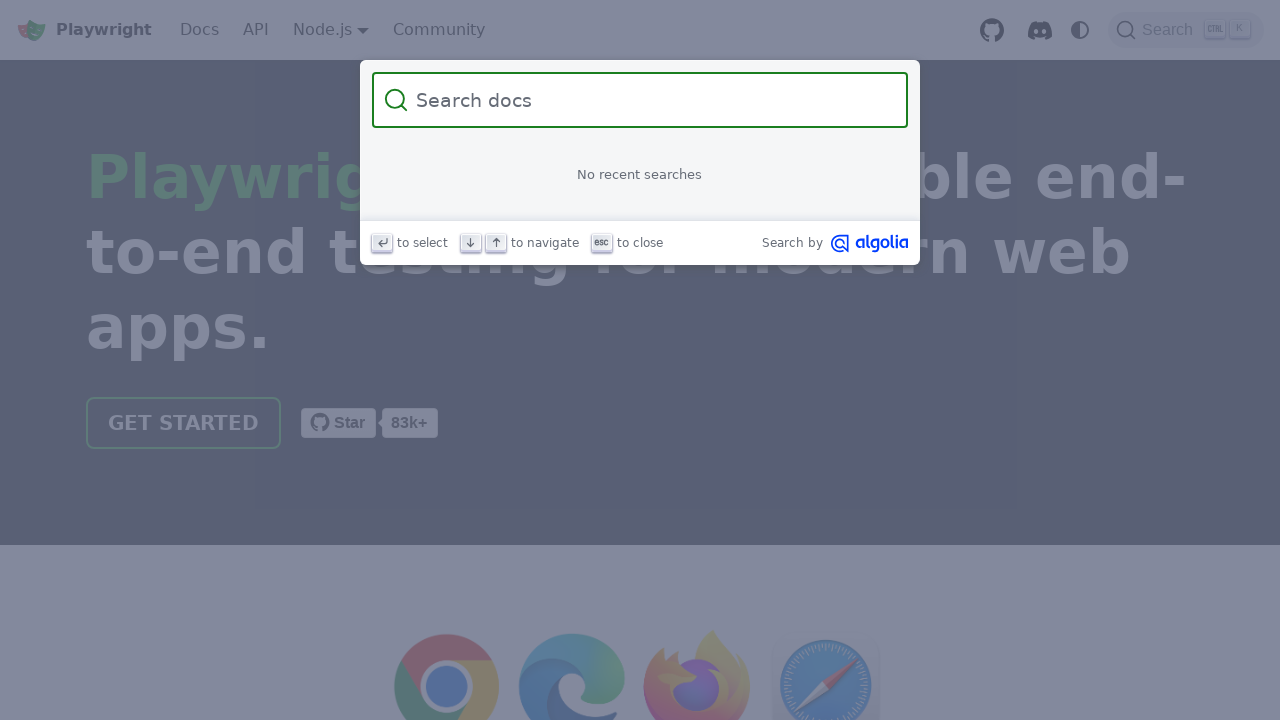

Filled search field with 'toHaveText​' on internal:attr=[placeholder="Search docs"i]
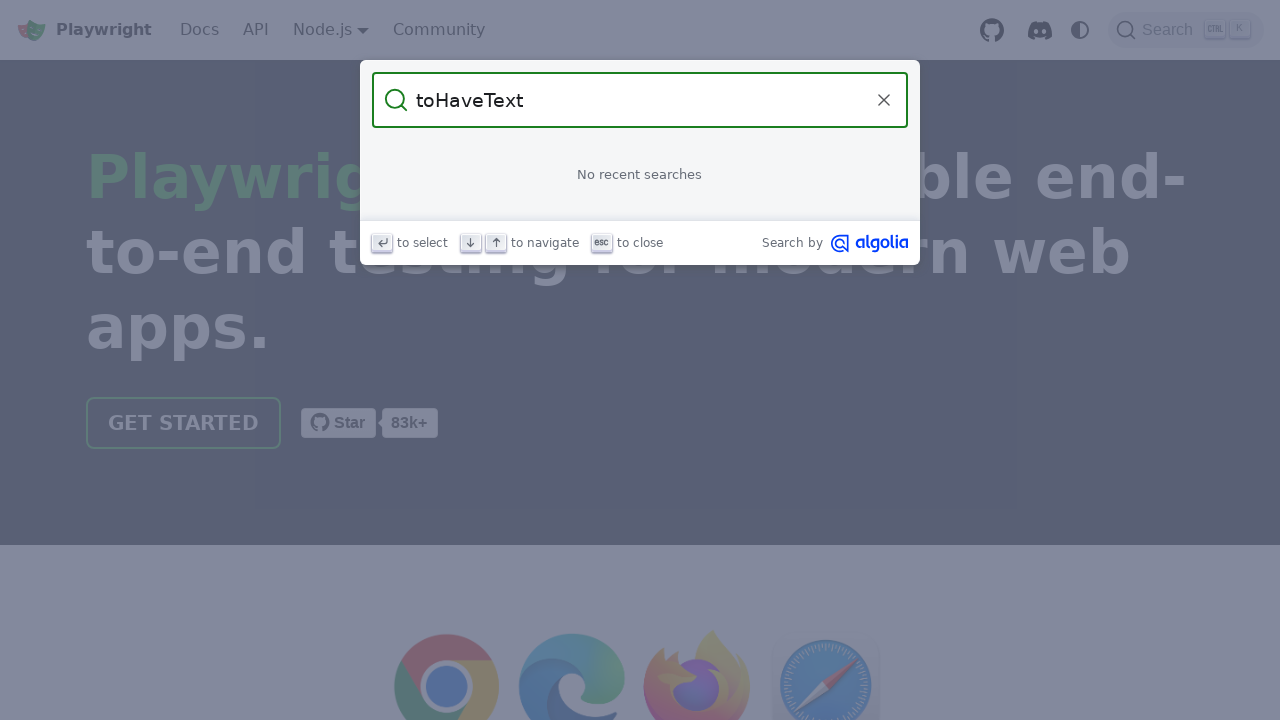

Waited for search results dropdown to appear
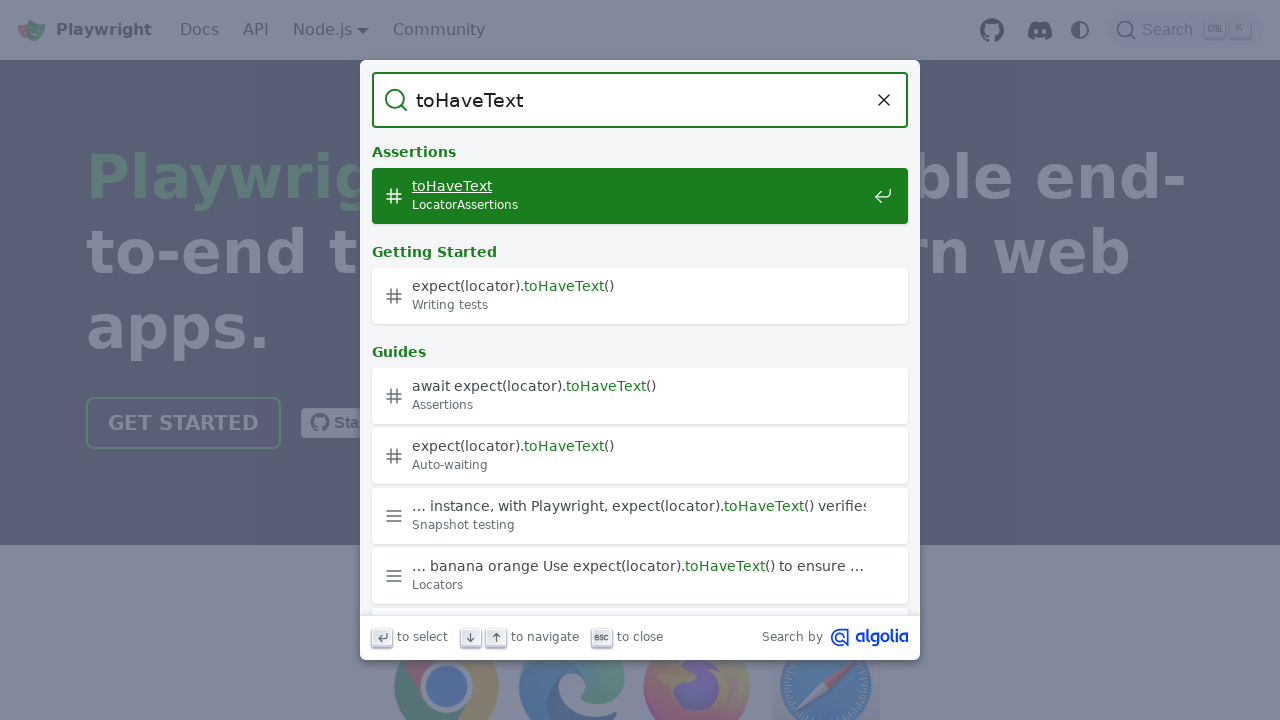

Verified search results are displayed with at least one result section
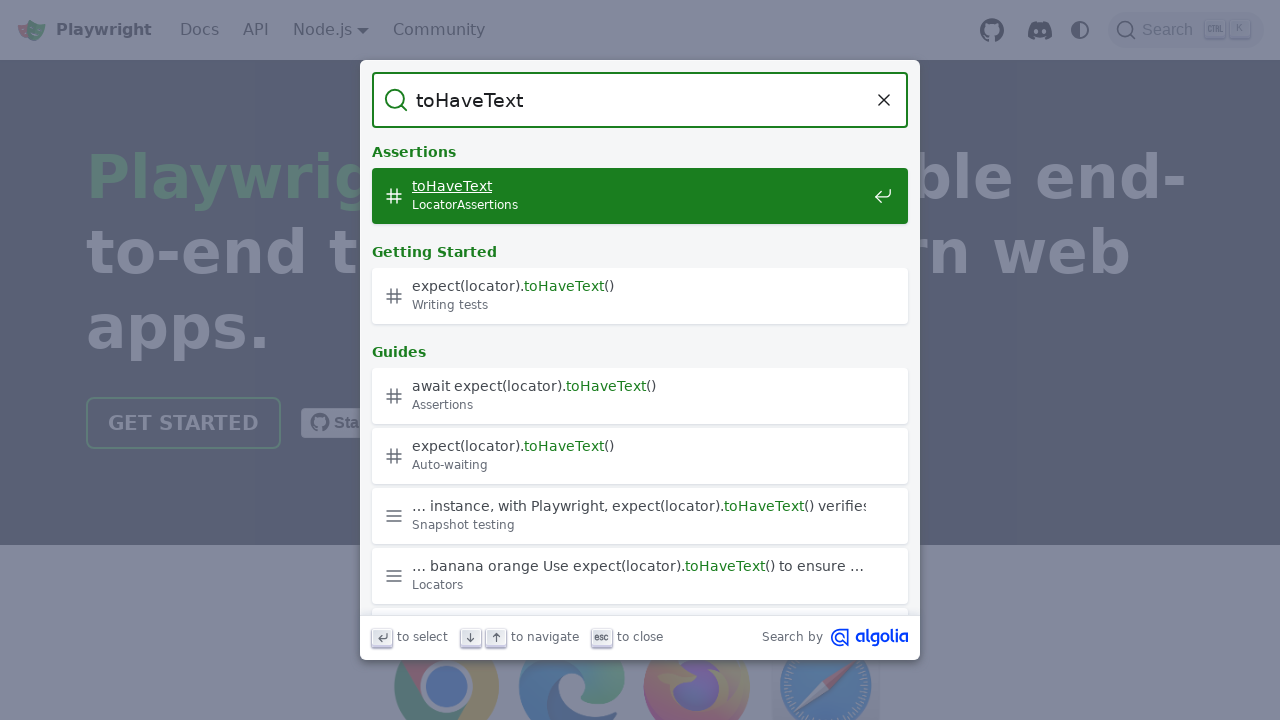

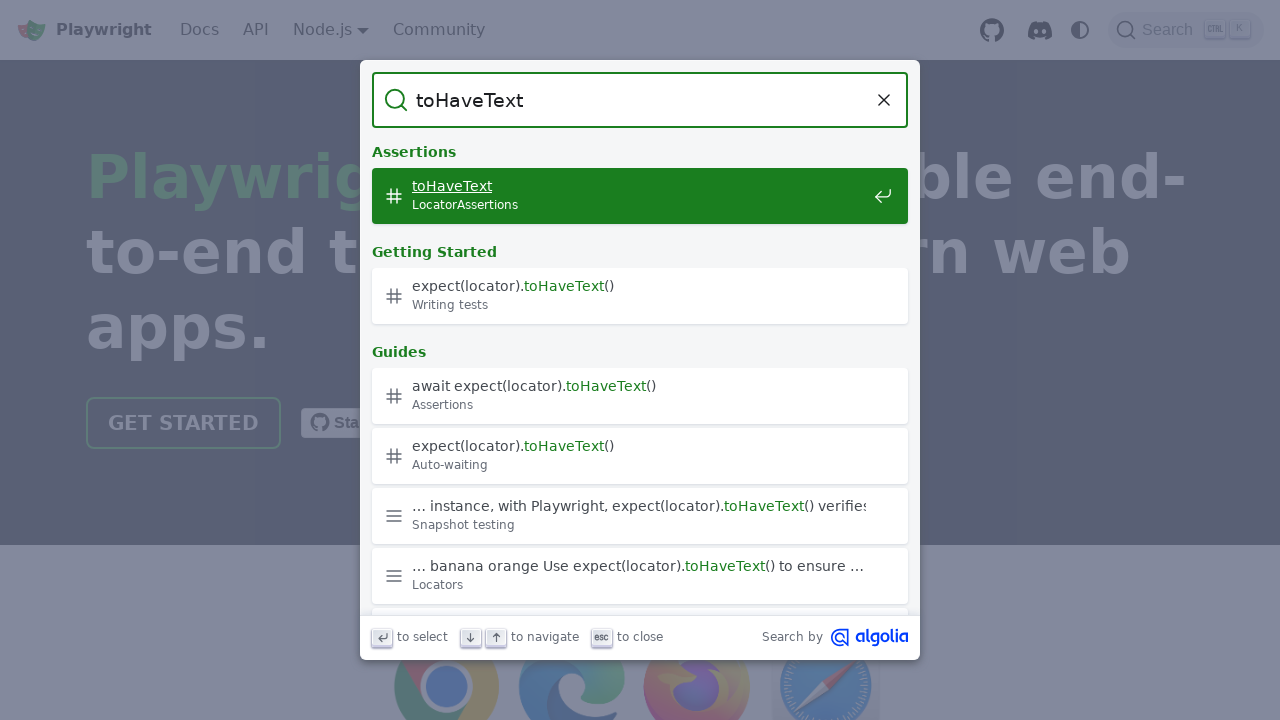